Tests popup window handling by opening a popup window from a link and then closing all browser windows

Starting URL: http://omayo.blogspot.com/

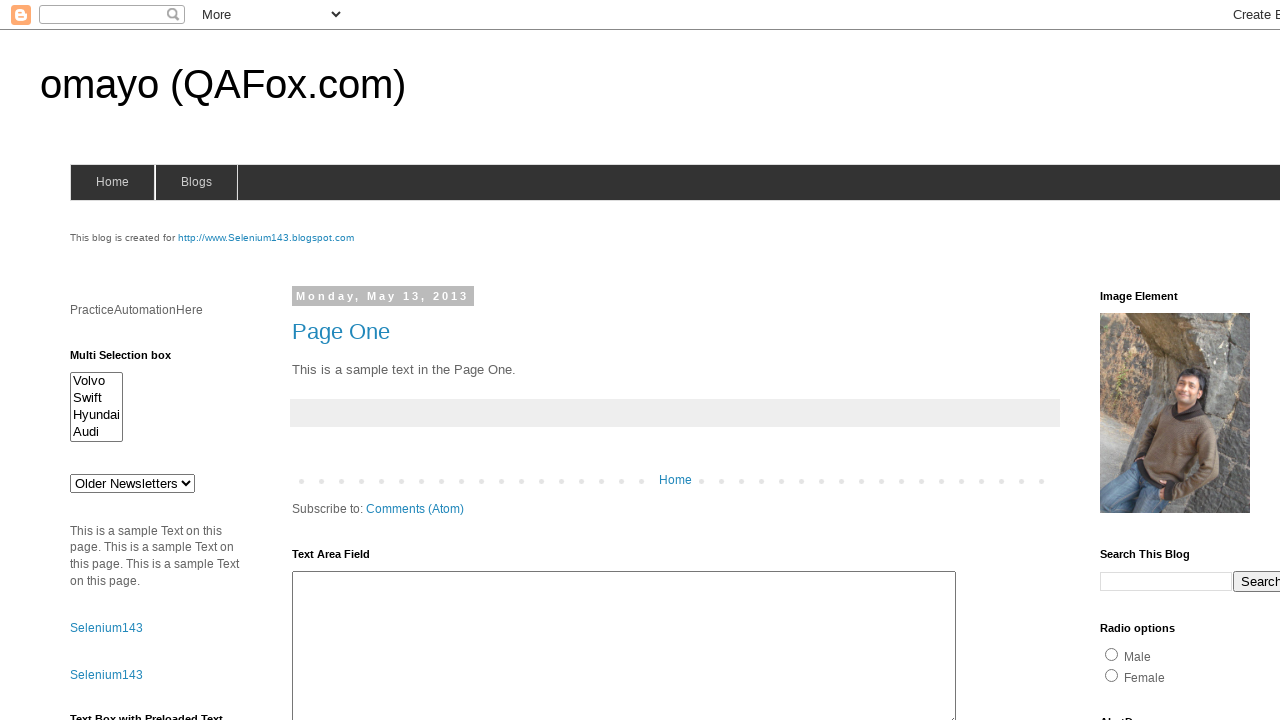

Located popup window link element
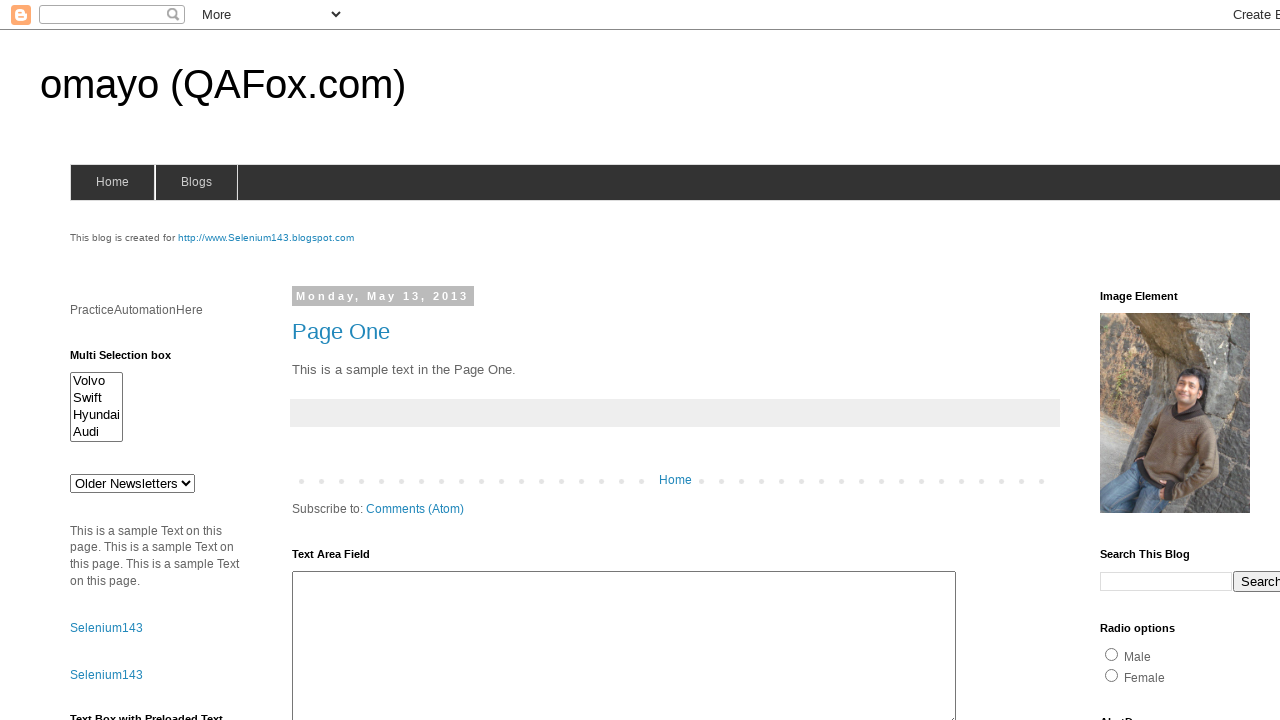

Scrolled popup link into view
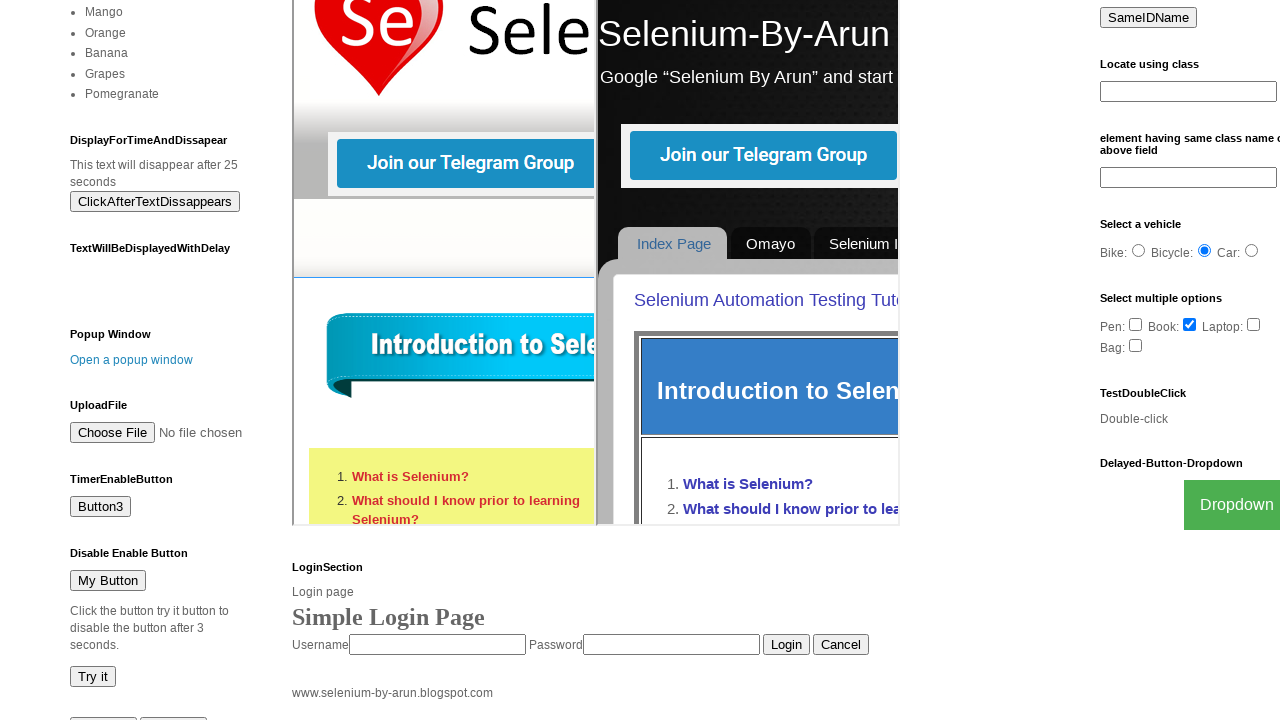

Clicked popup link to open new window at (132, 360) on a:has-text('Open a popup window')
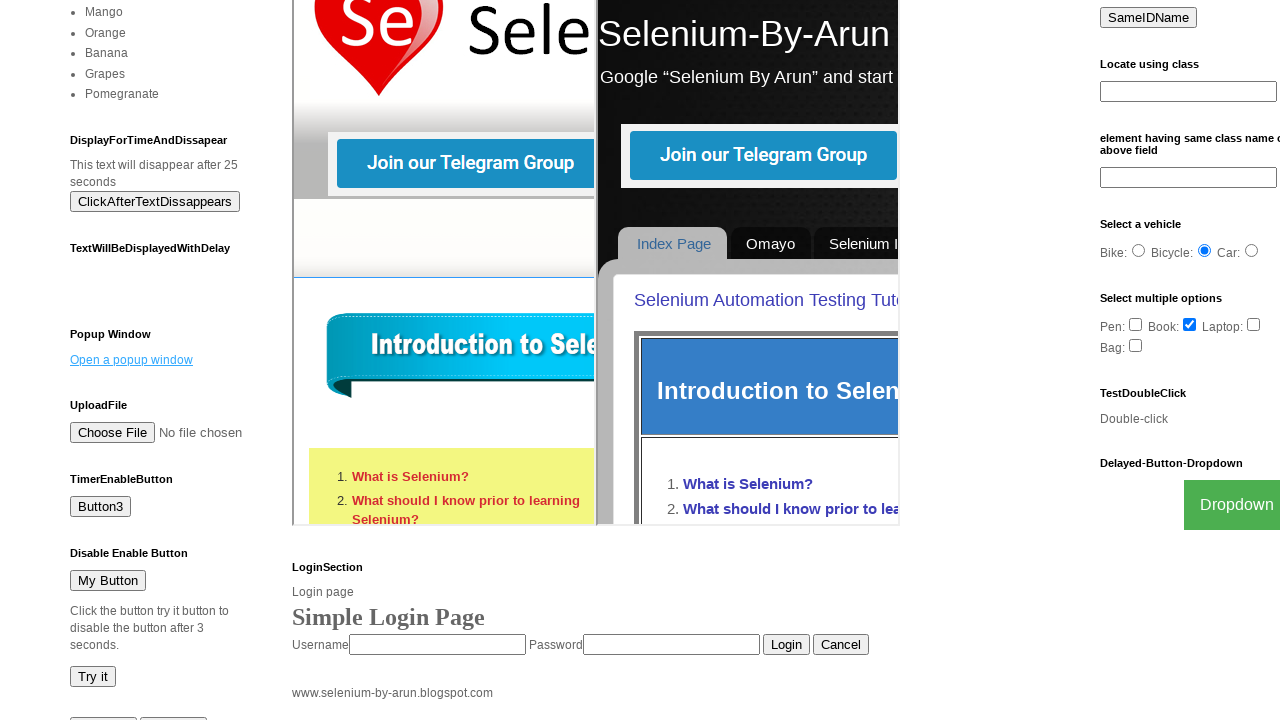

Popup window opened and reference obtained
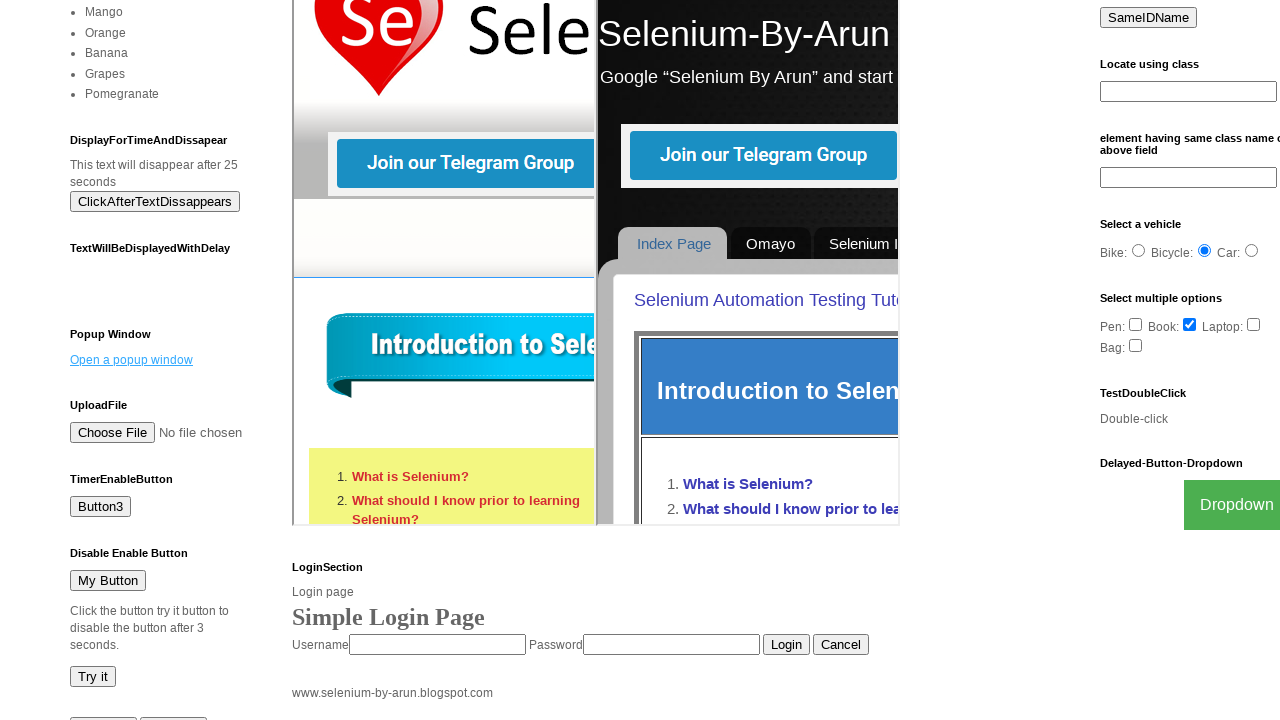

Closed the popup window
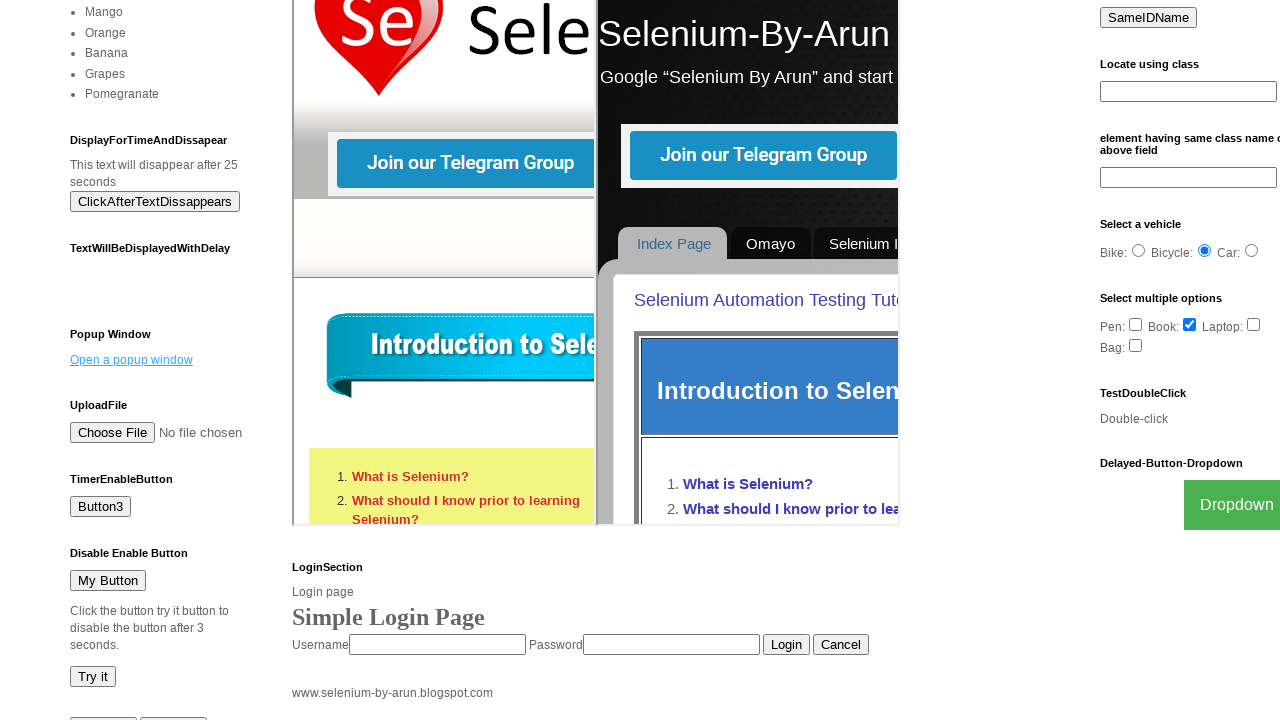

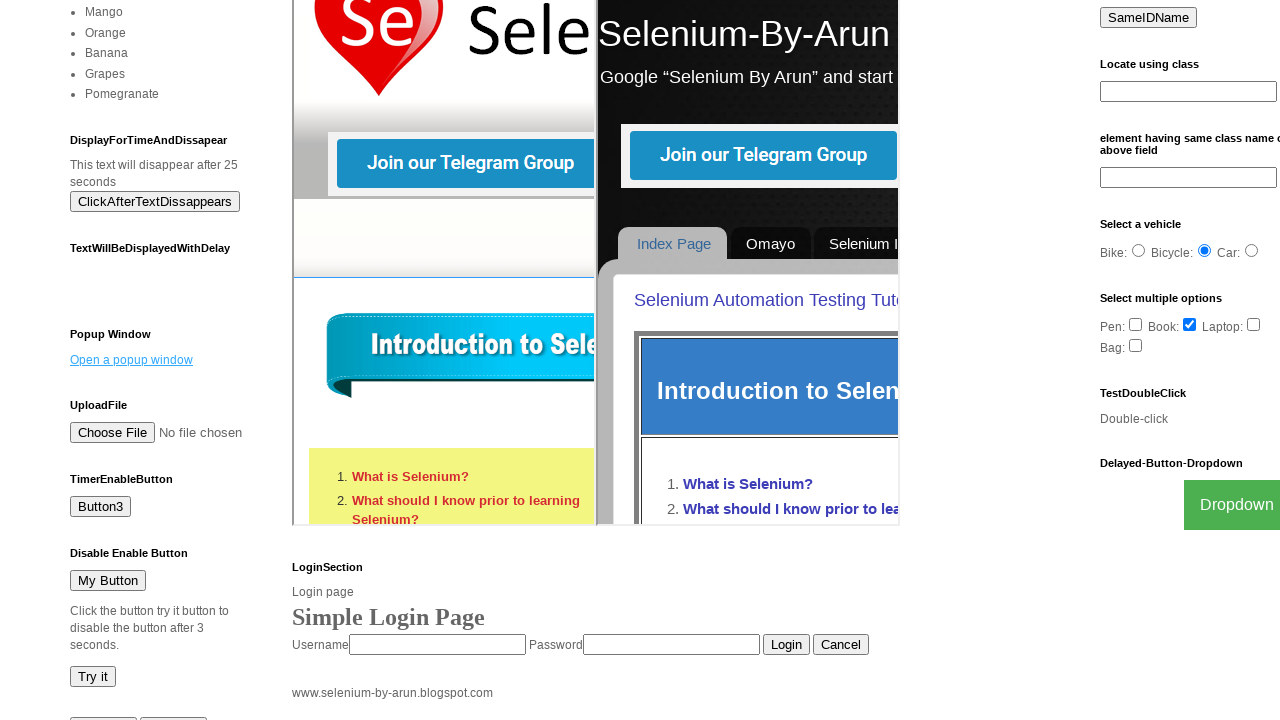